Tests user registration functionality on a hotel booking website by filling out the registration form with email, title, first name, last name, and password, then verifying the account is created successfully.

Starting URL: https://hotel-testlab.coderslab.pl/en/

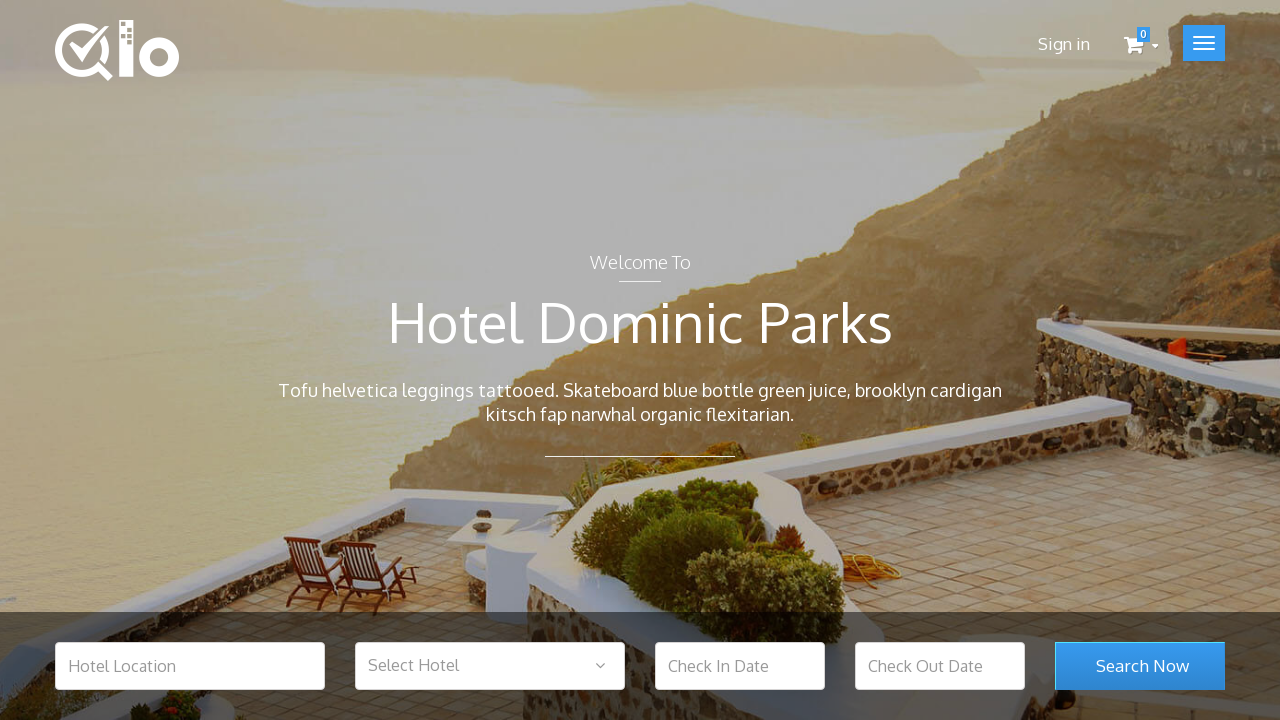

Waited for user login/register link to be visible
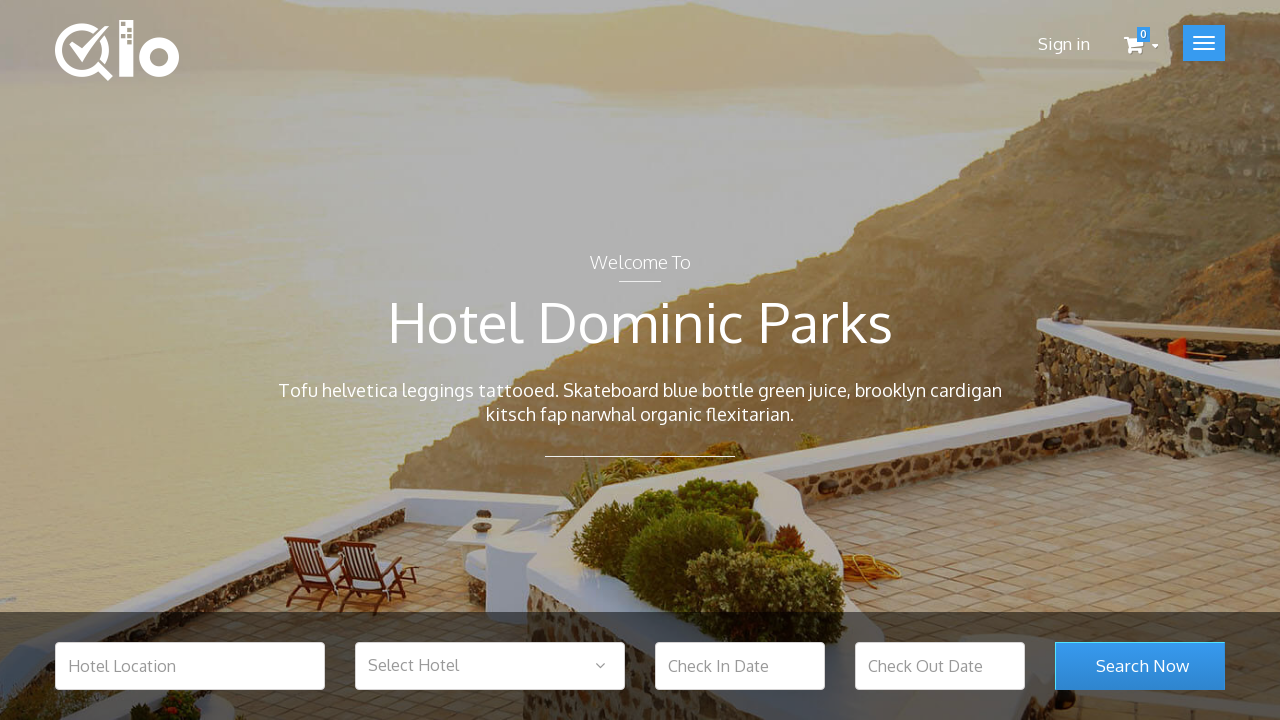

Clicked on user login/register link at (1064, 44) on .user_login
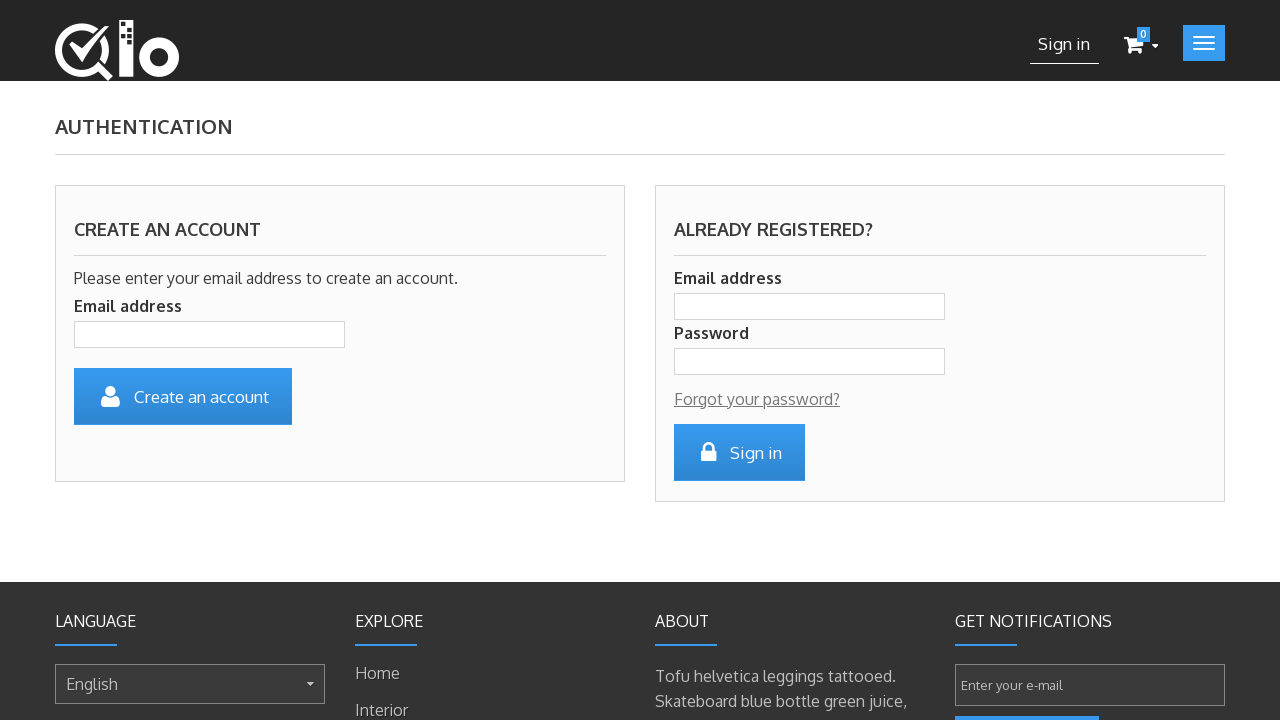

Waited for account input field to be visible
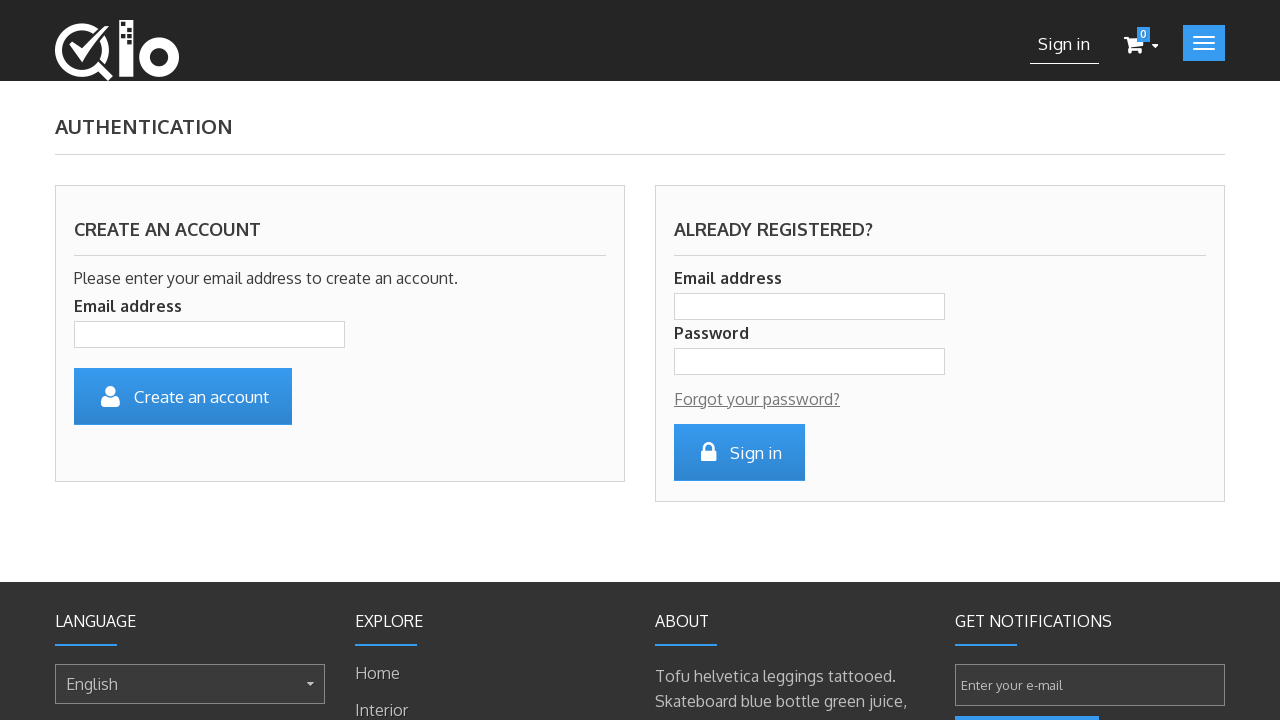

Filled account input with email: test585801187@test.com on .account_input
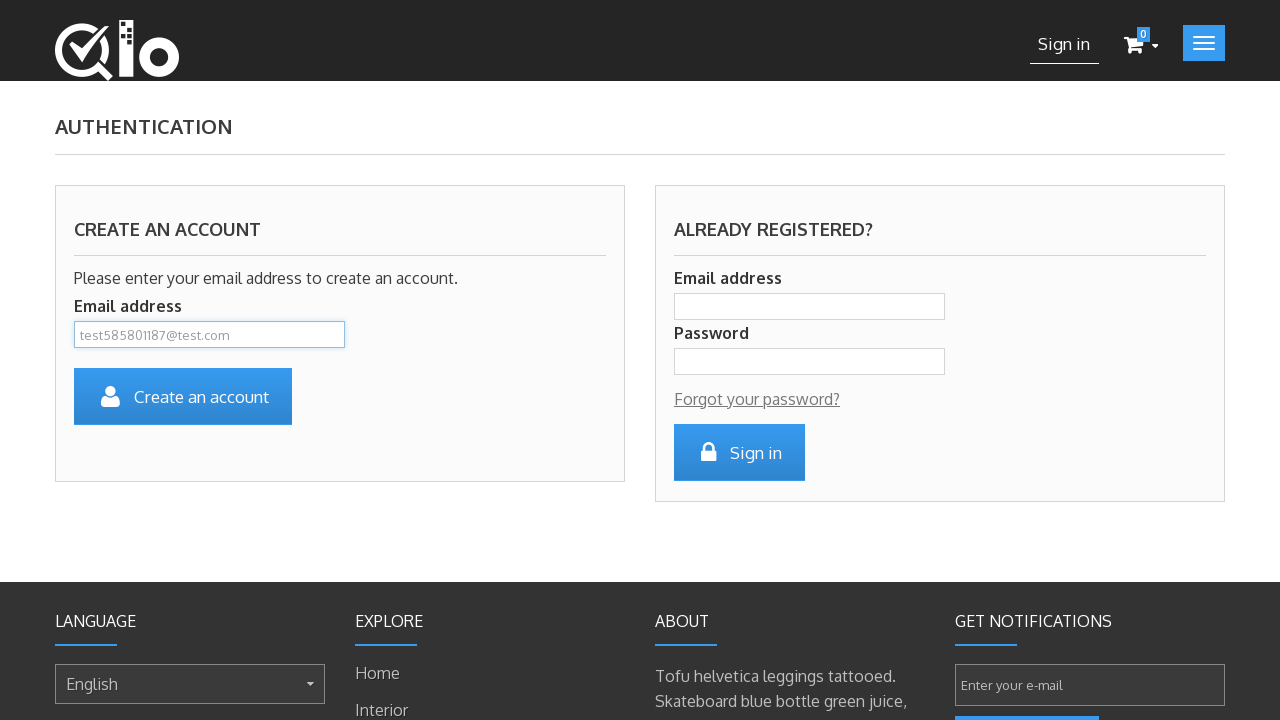

Waited for user icon to be visible
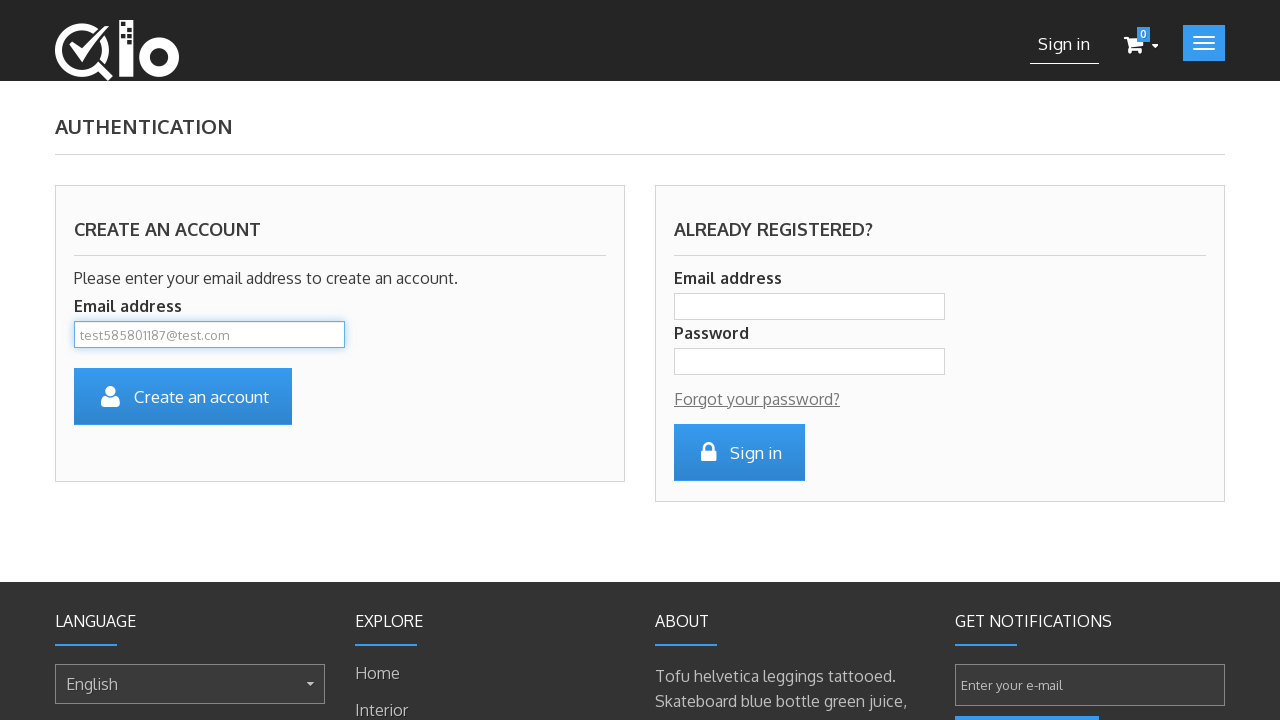

Clicked on user icon to proceed with registration at (110, 396) on .icon-user
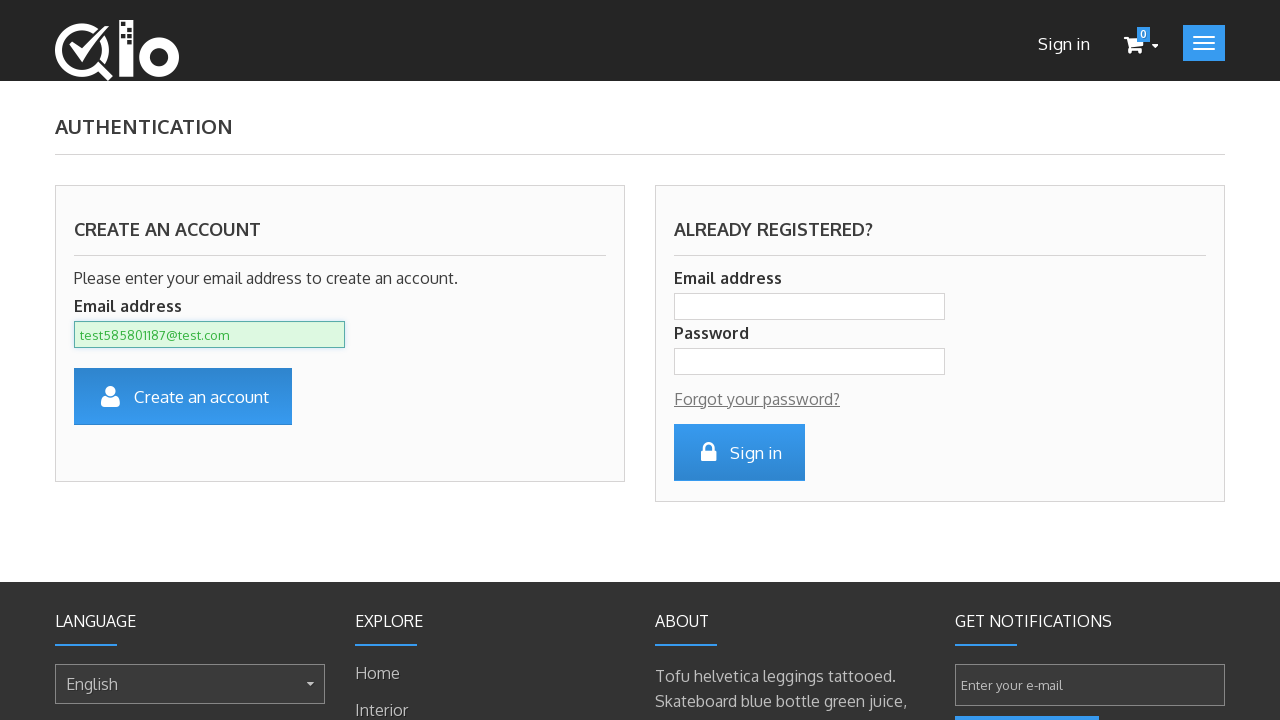

Waited for title 'Mr.' option to be visible
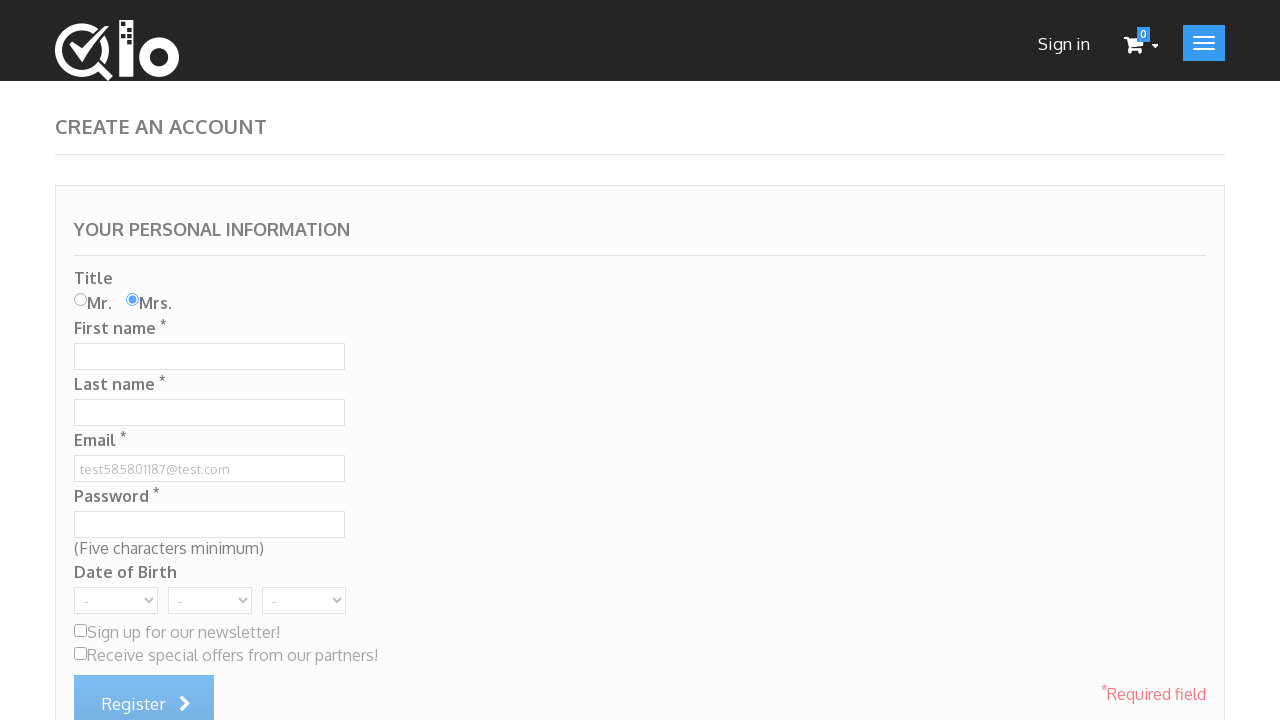

Selected title 'Mr.' at (93, 303) on xpath=//label[contains(., 'Mr.')]
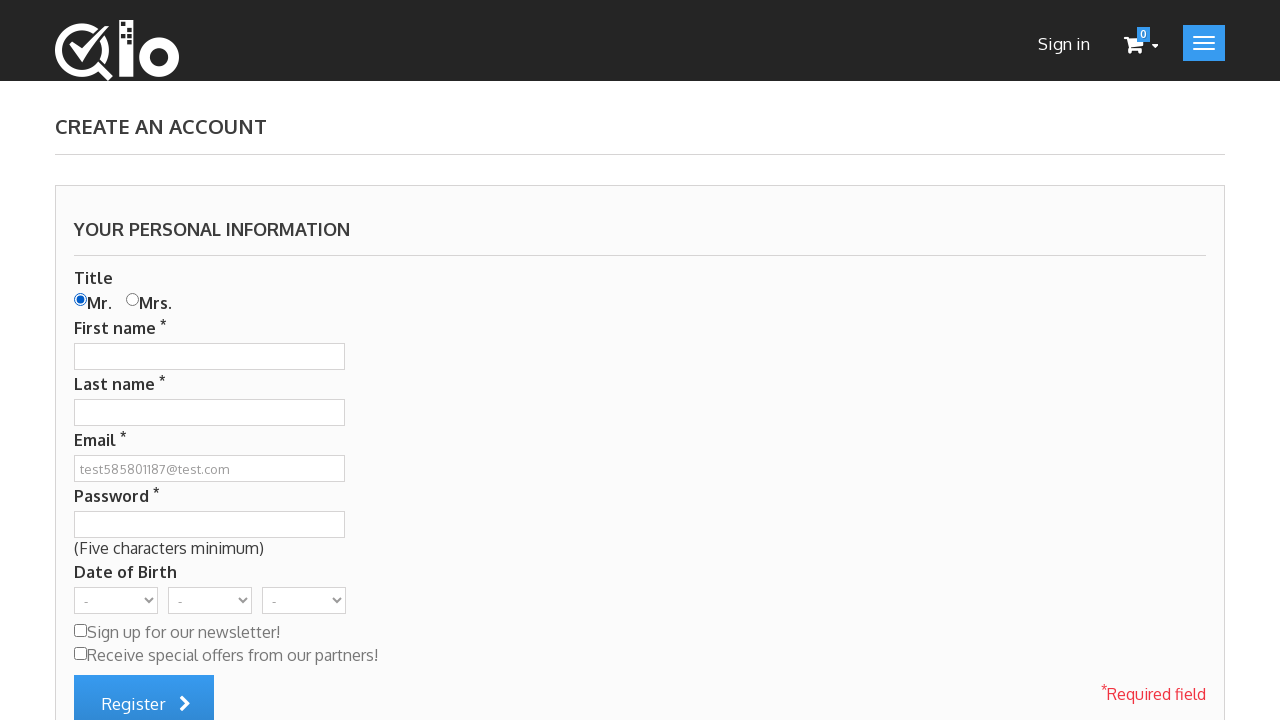

Waited for first name input field to be visible
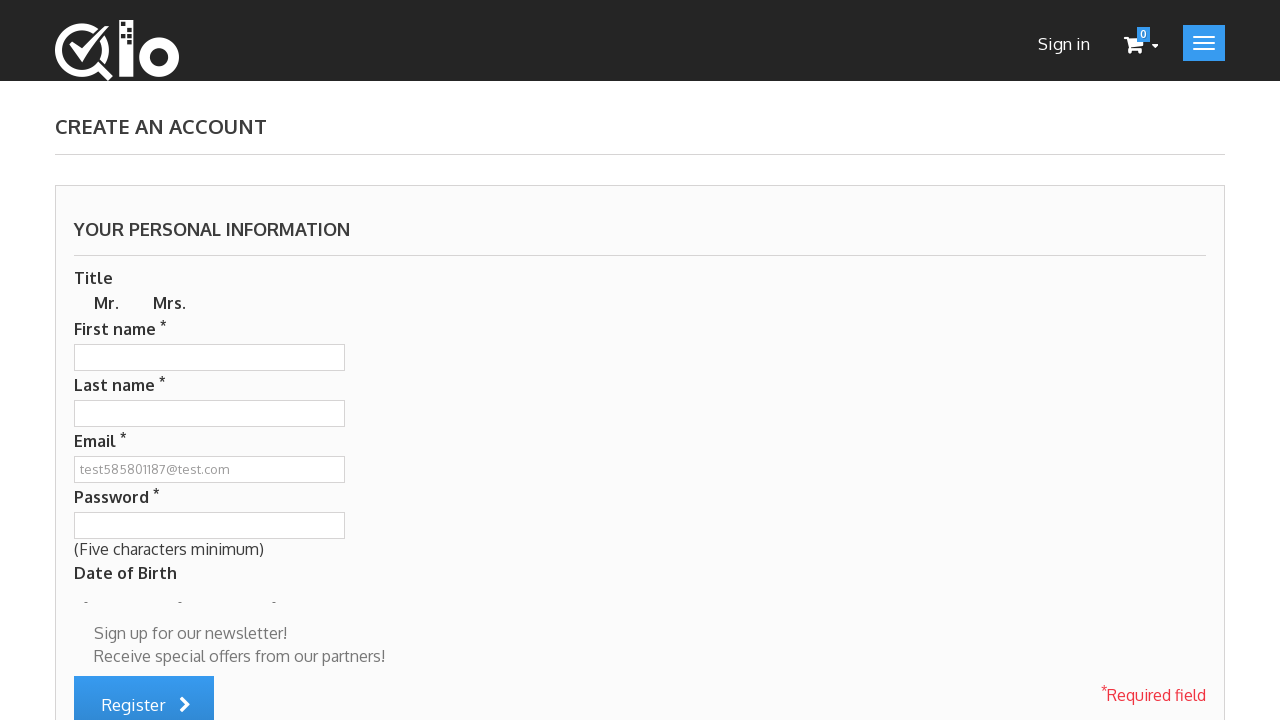

Filled first name field with 'Petr' on #customer_firstname
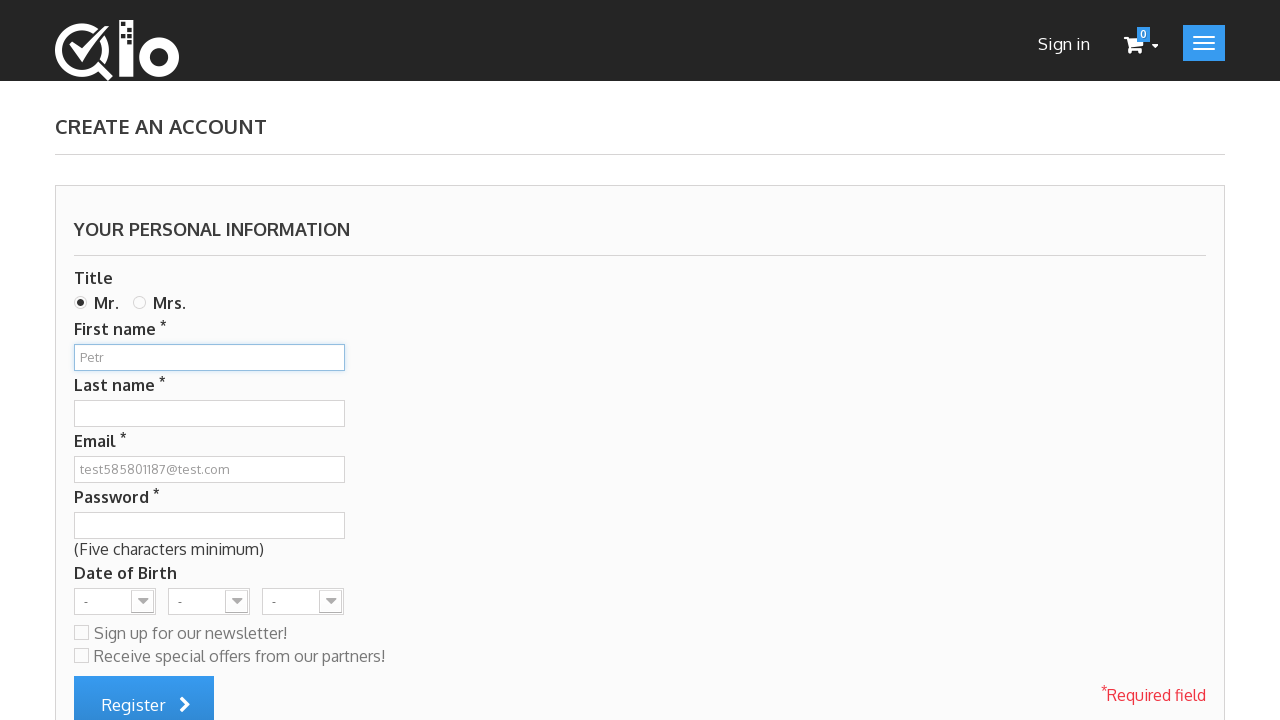

Waited for last name input field to be visible
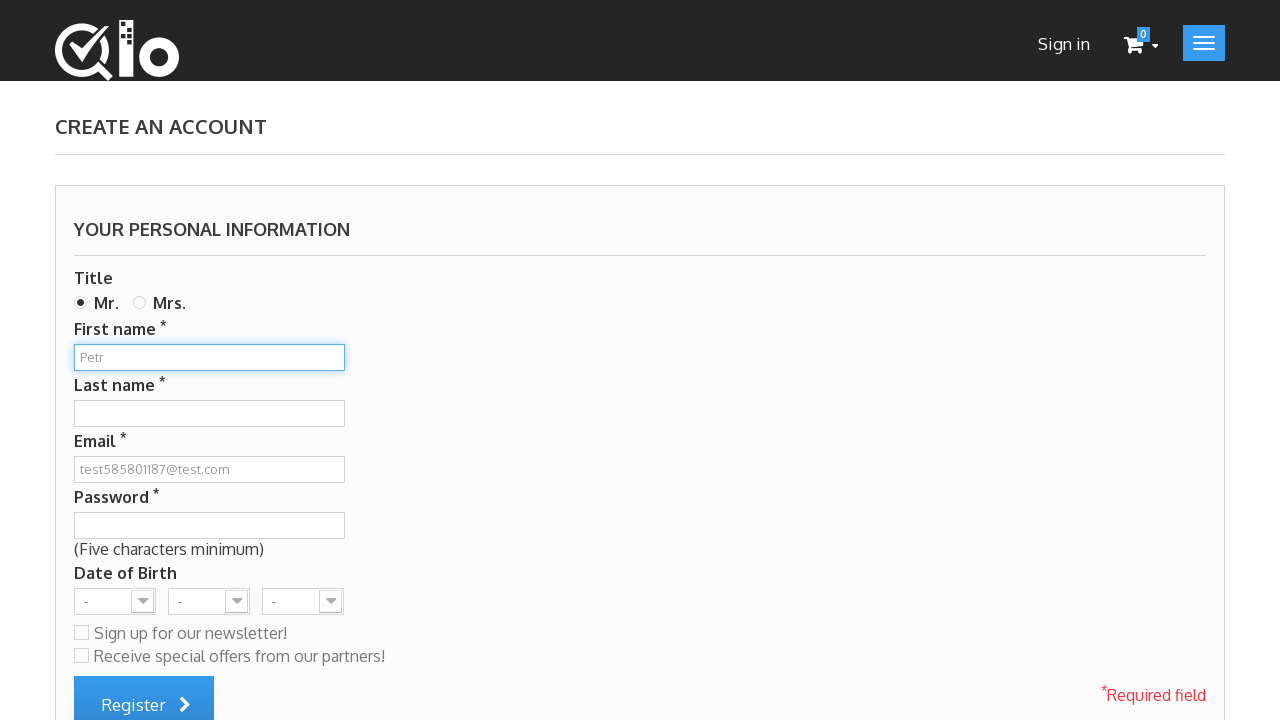

Filled last name field with 'Pollak' on #customer_lastname
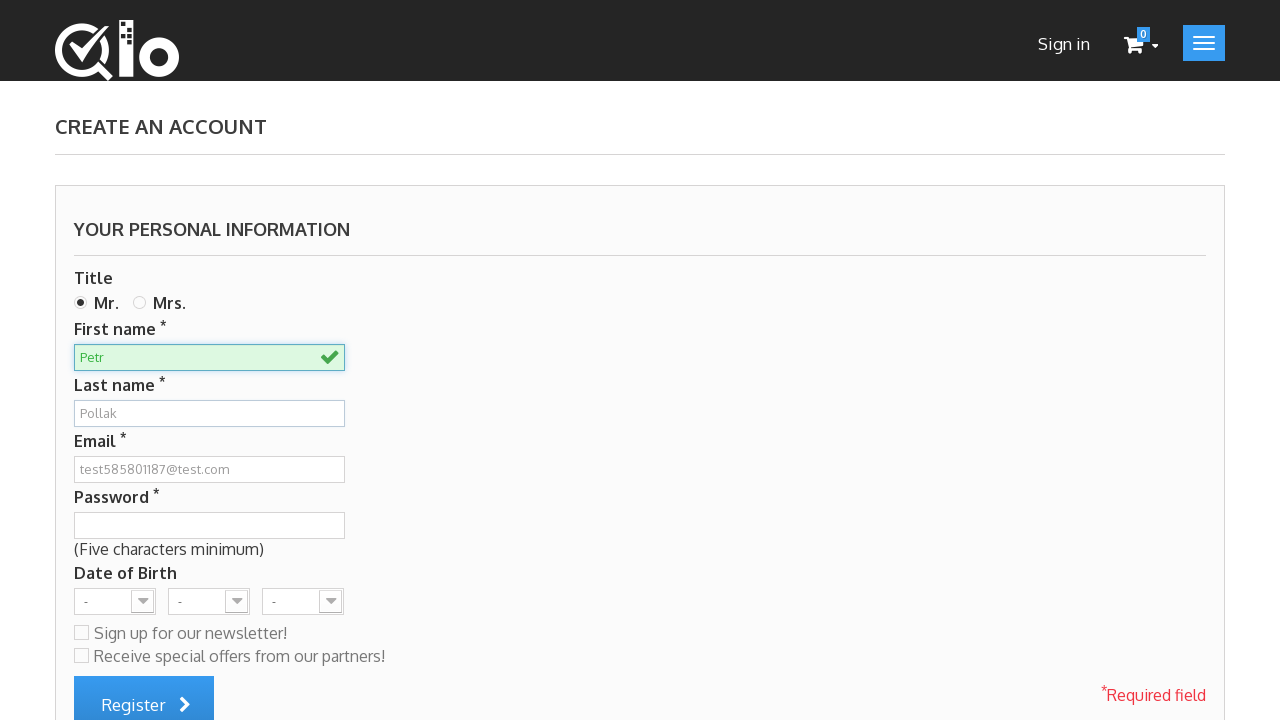

Waited for password input field to be visible
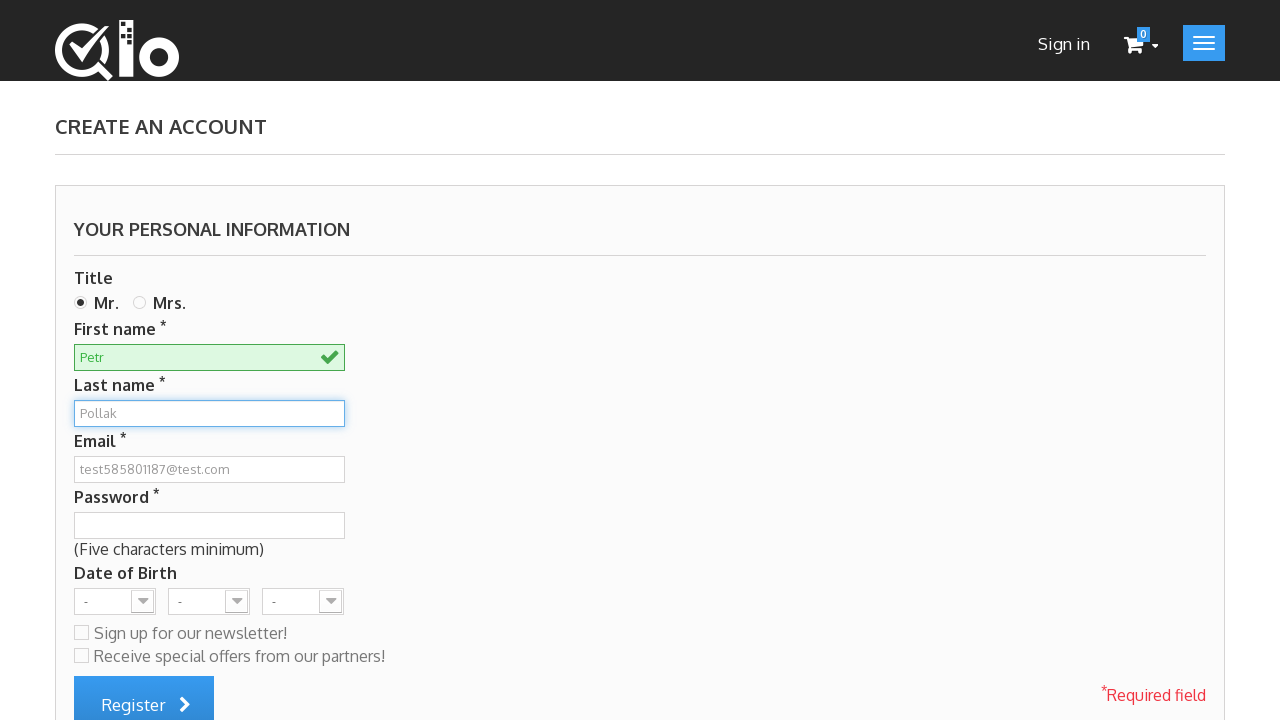

Filled password field with 'Heslo12345' on #passwd
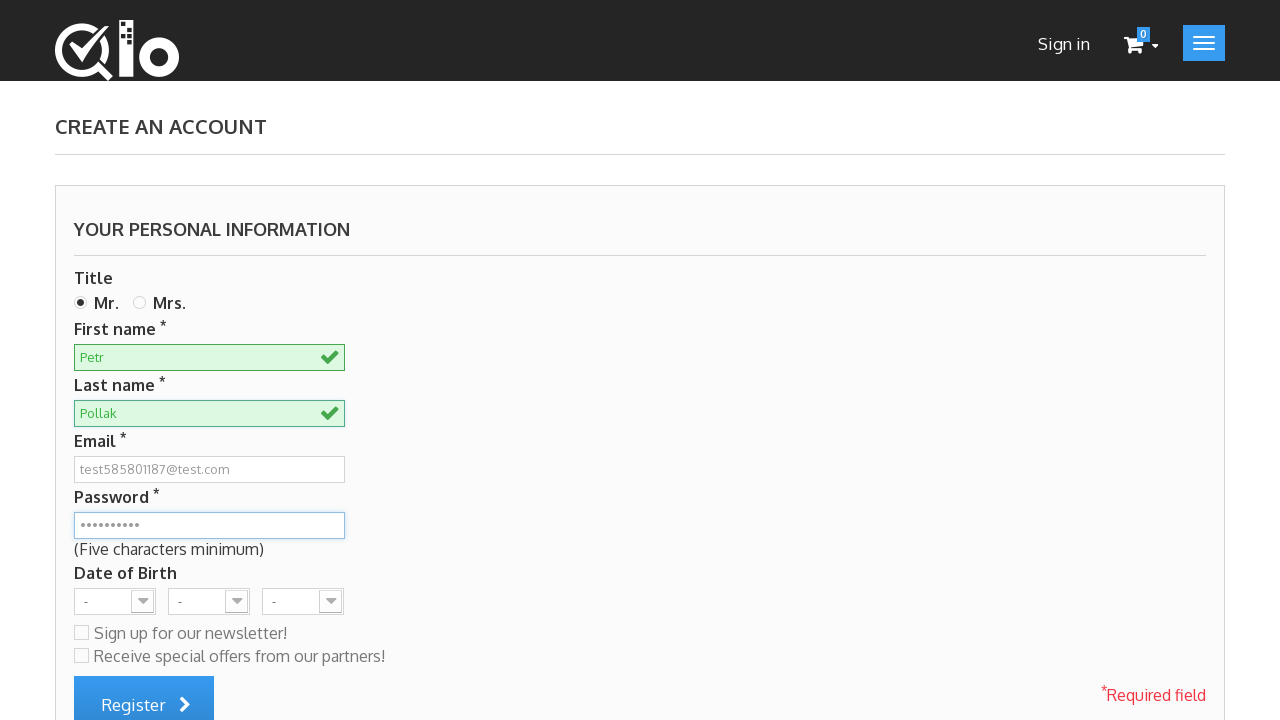

Waited for Register button to be visible
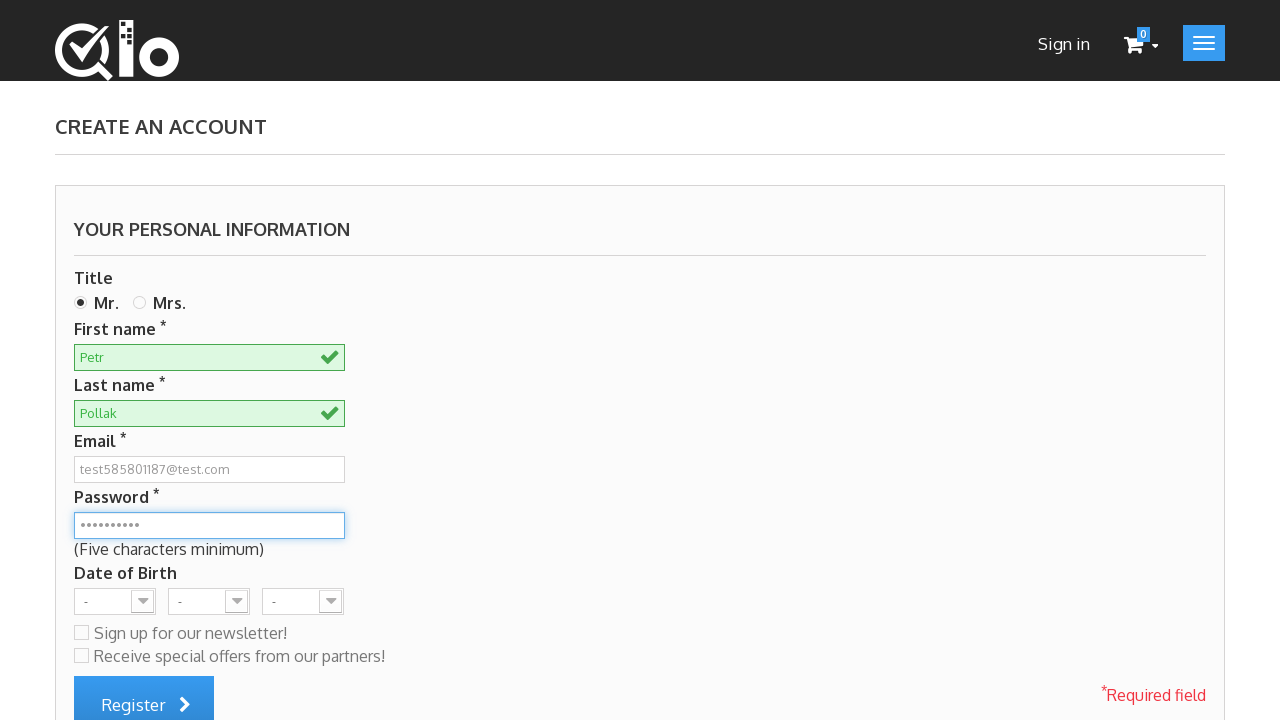

Clicked Register button to create account at (144, 692) on xpath=//button[contains(.,'Register')]
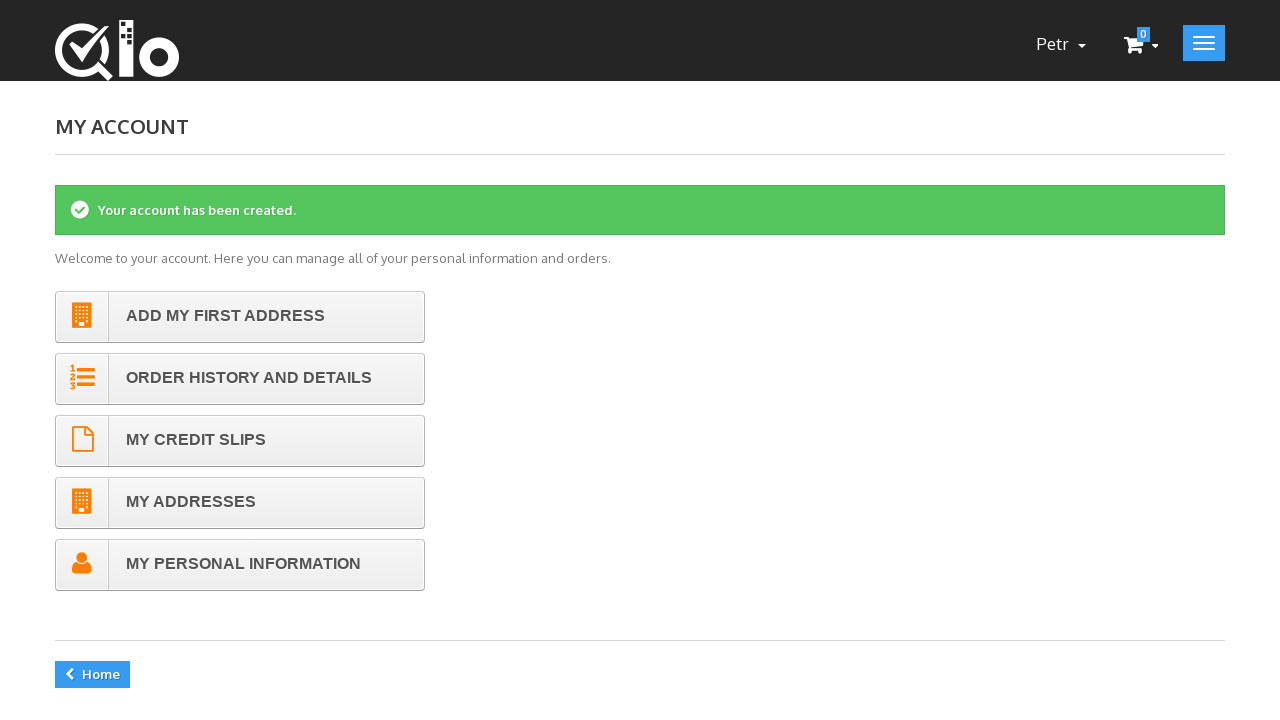

Verified success message 'Your account has been created.' is visible
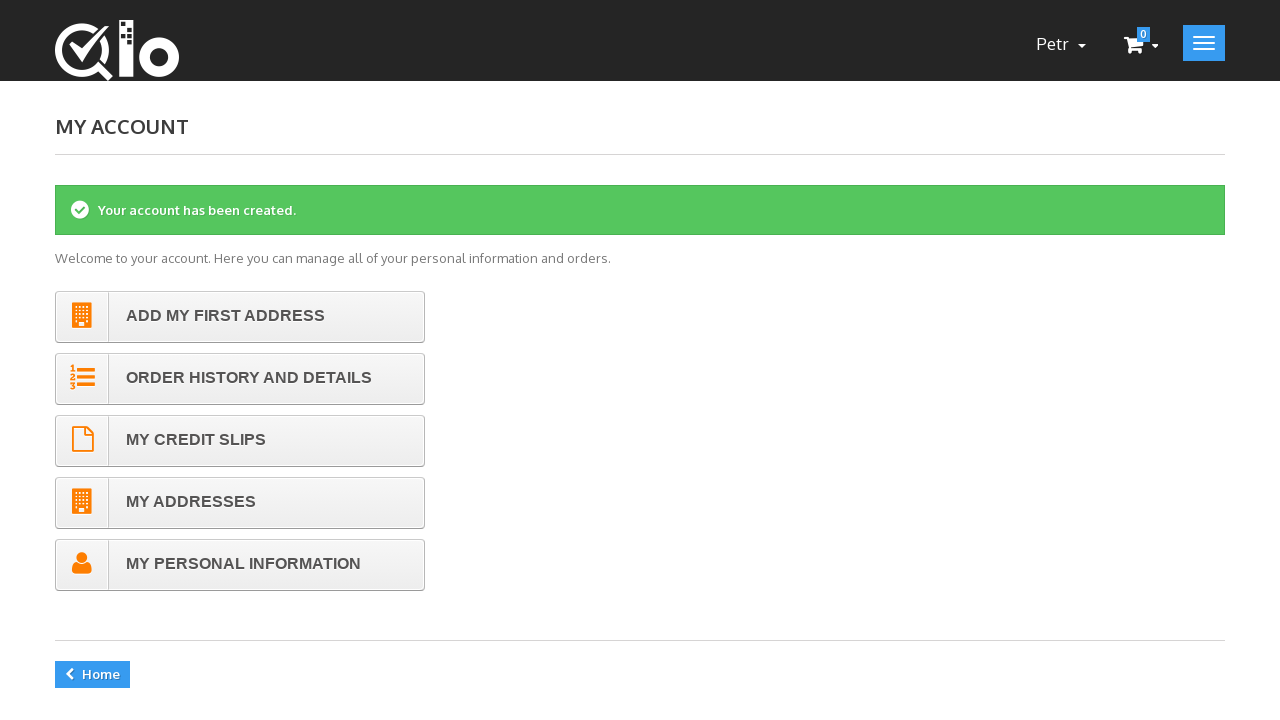

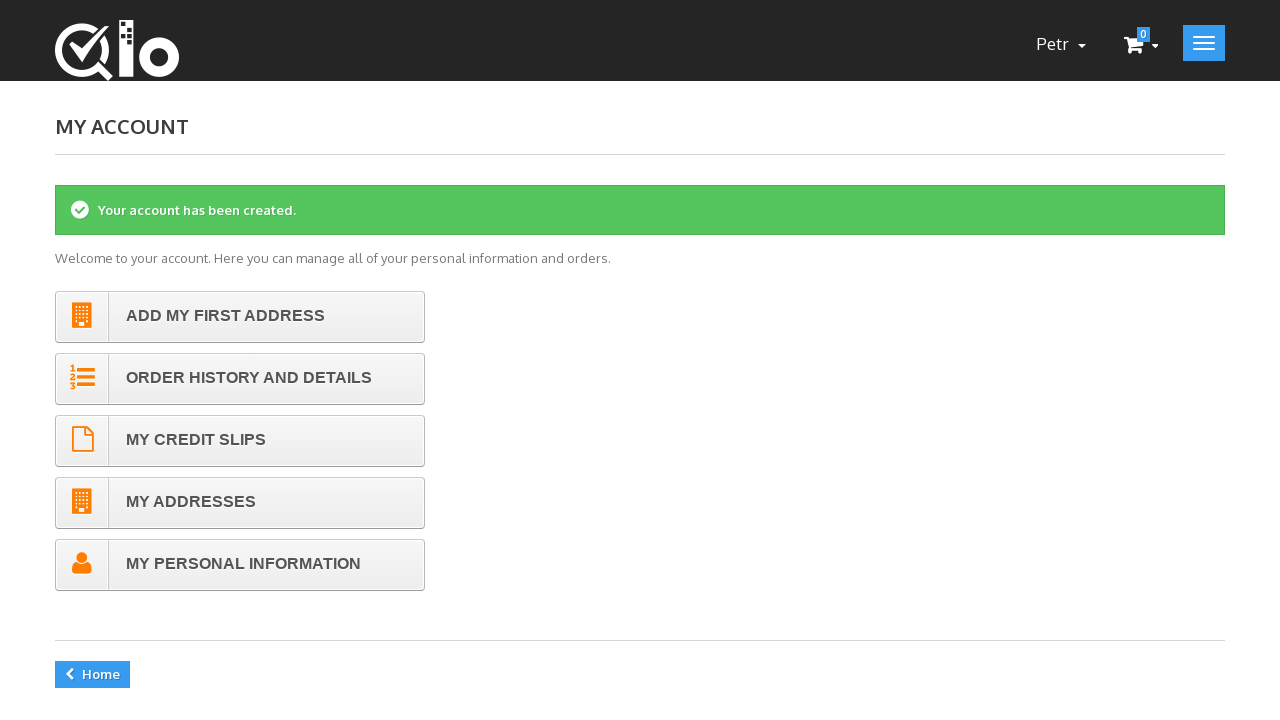